Tests clicking a button on a practice page using Actions class to demonstrate click functionality

Starting URL: https://www.tutorialspoint.com/selenium/practice/buttons.php

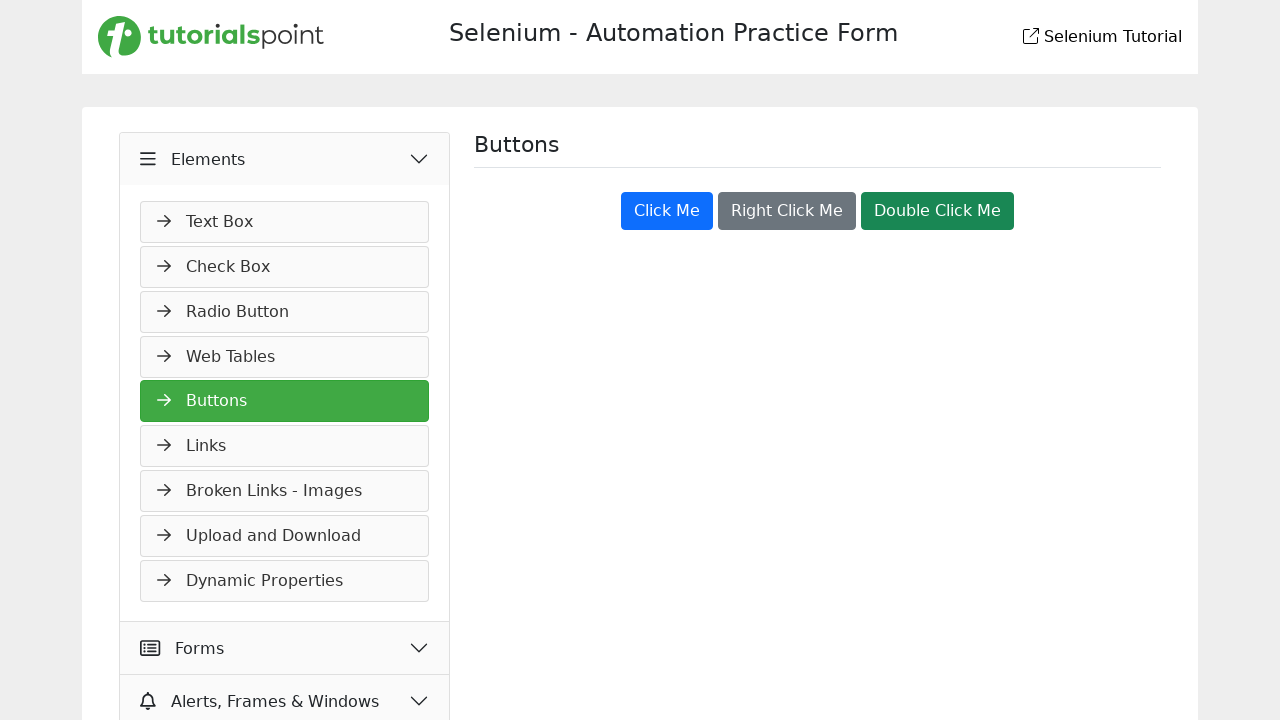

Clicked the 'Click Me' button on the practice page at (667, 211) on xpath=//button[text()='Click Me']
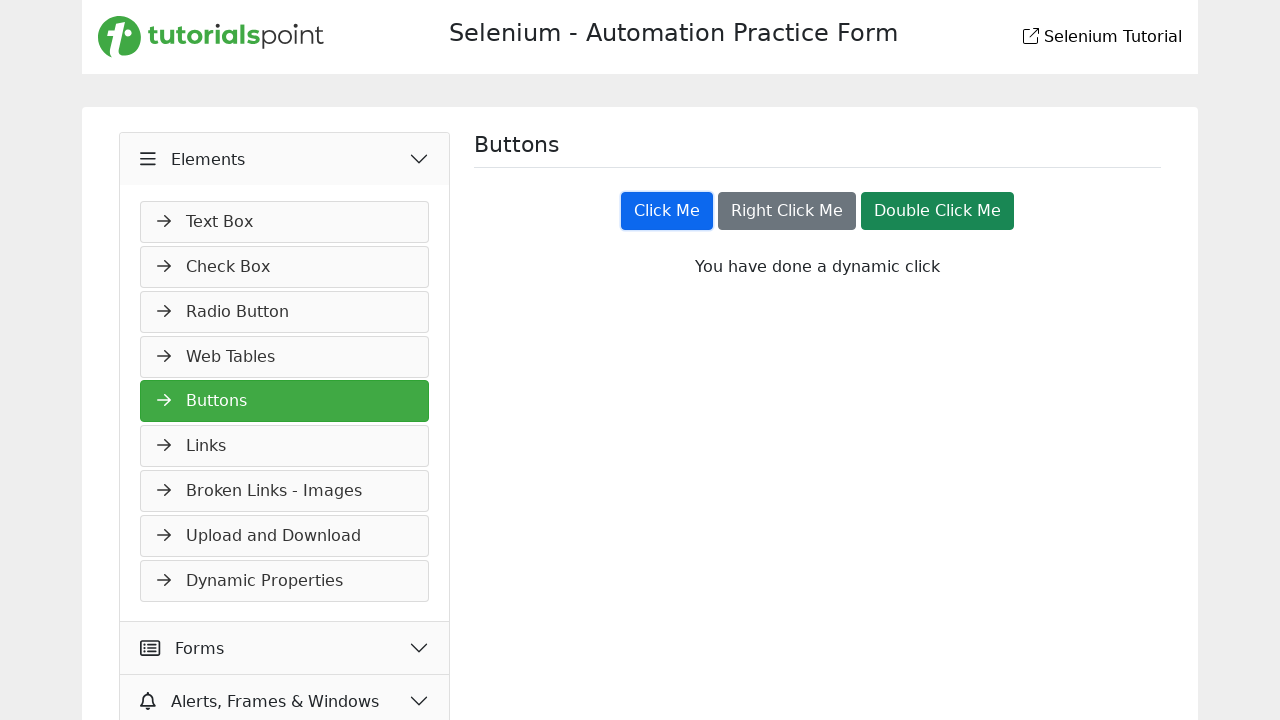

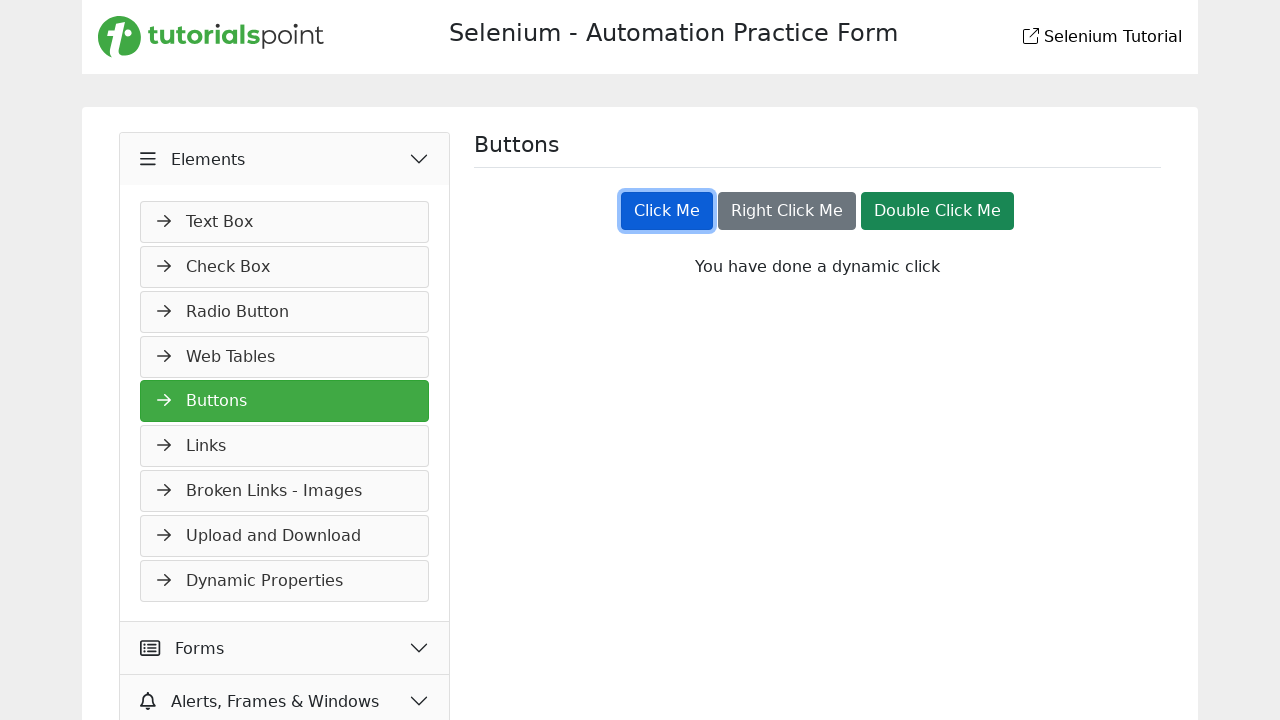